Tests the Add button functionality in web tables by clicking it

Starting URL: https://demoqa.com

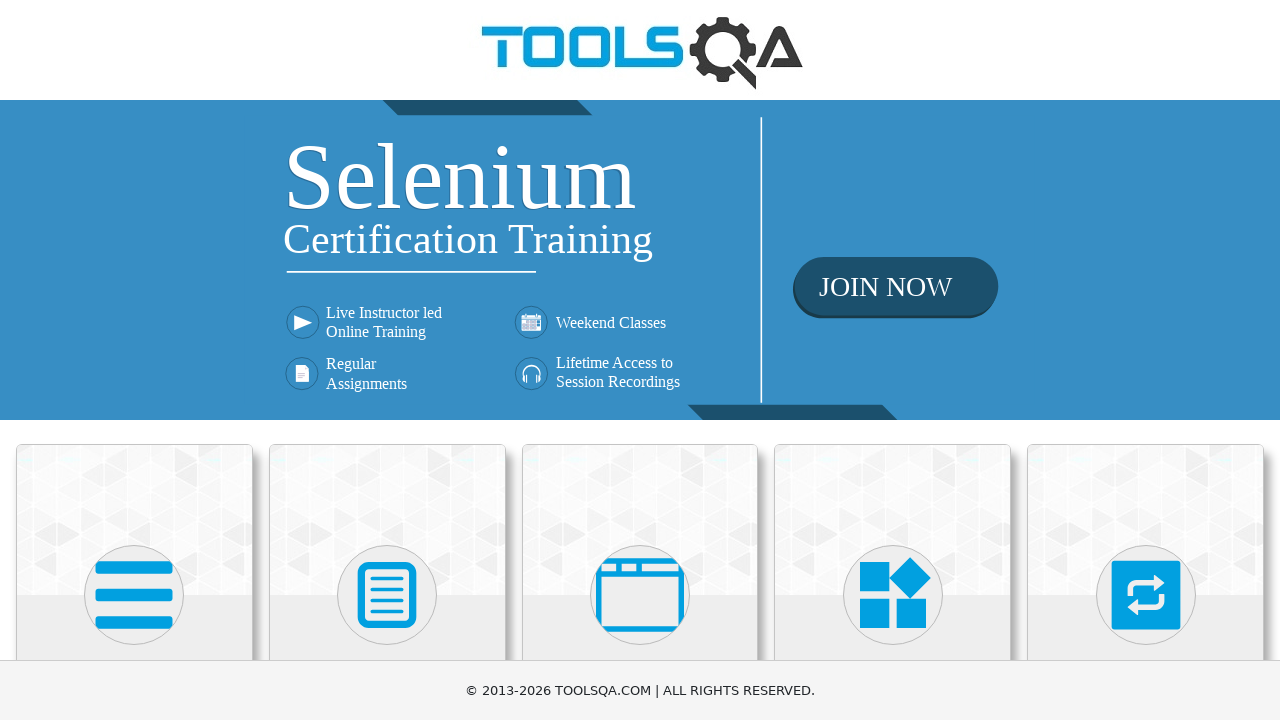

Clicked on Elements section at (134, 360) on internal:text="Elements"i
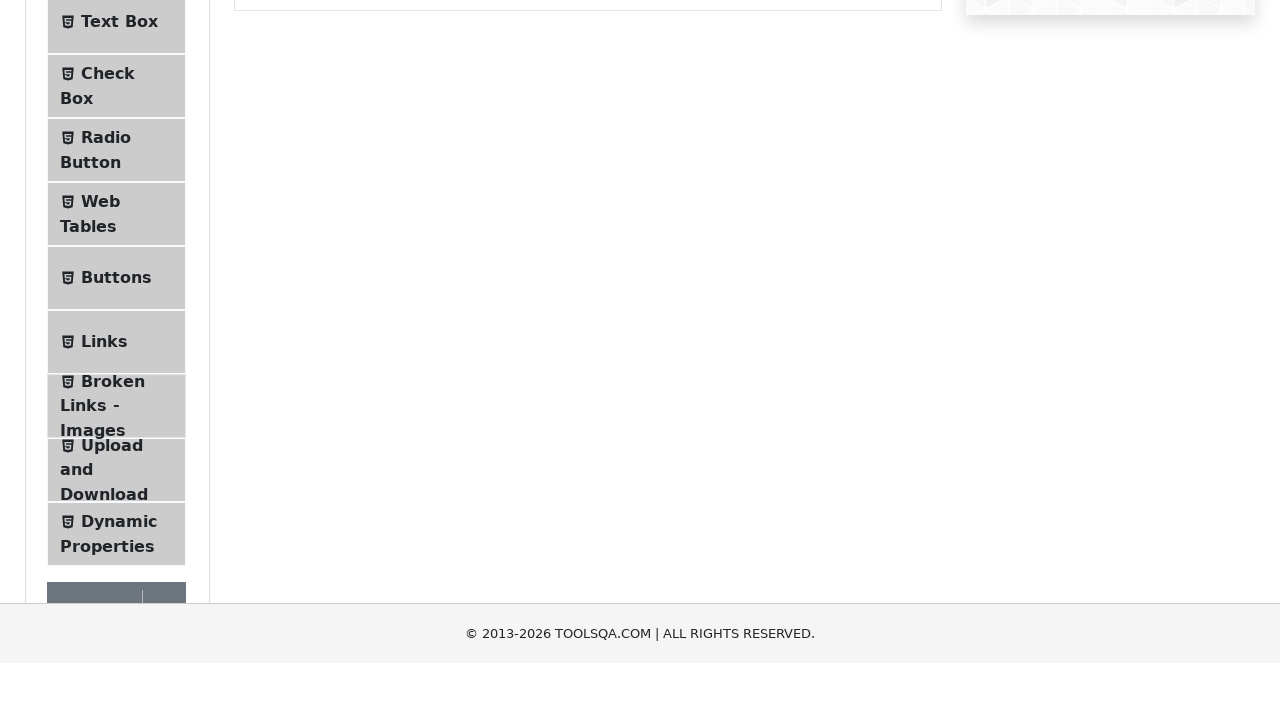

Clicked on Web Tables at (100, 440) on internal:text="Web Tables"i
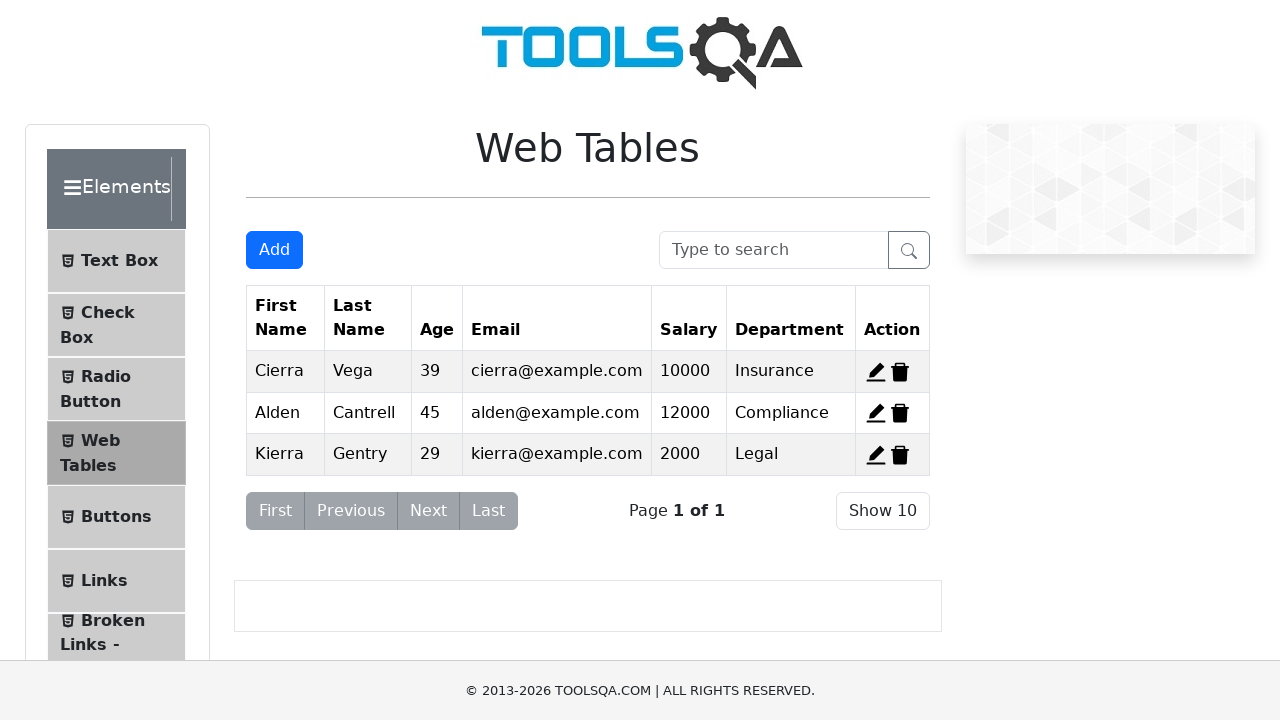

Clicked the Add button in web tables at (274, 250) on internal:role=button[name="Add"i]
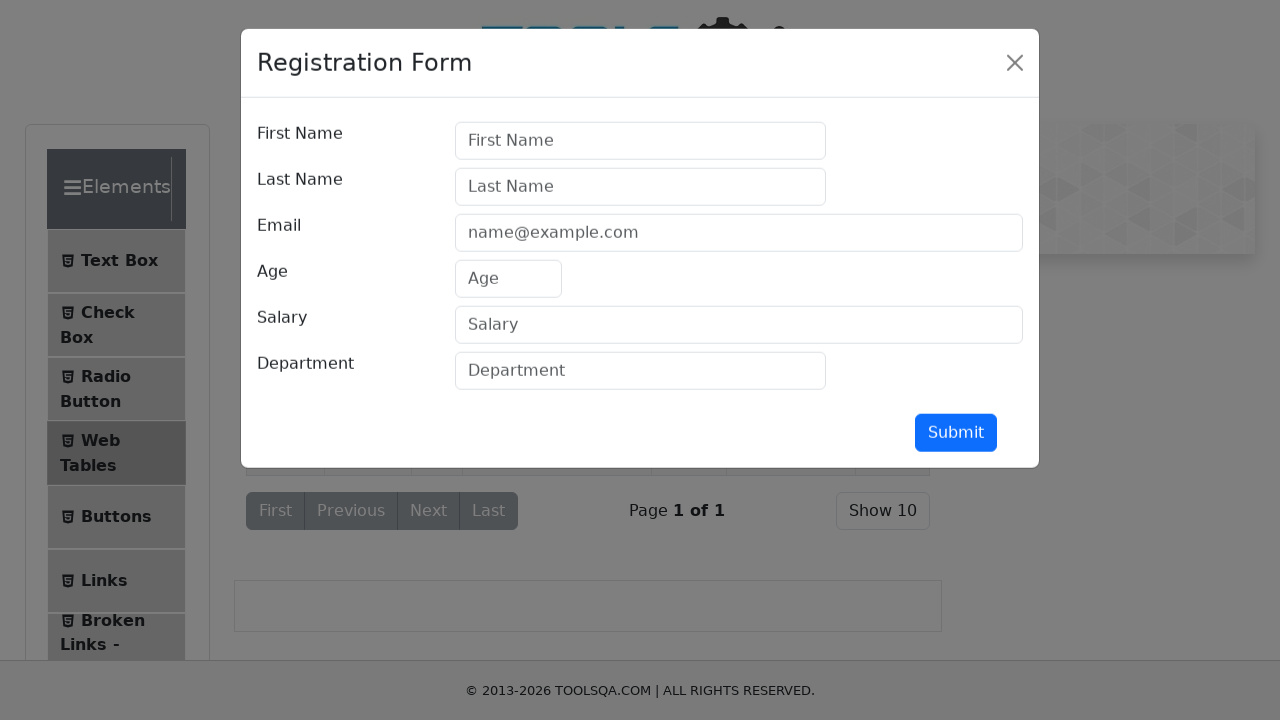

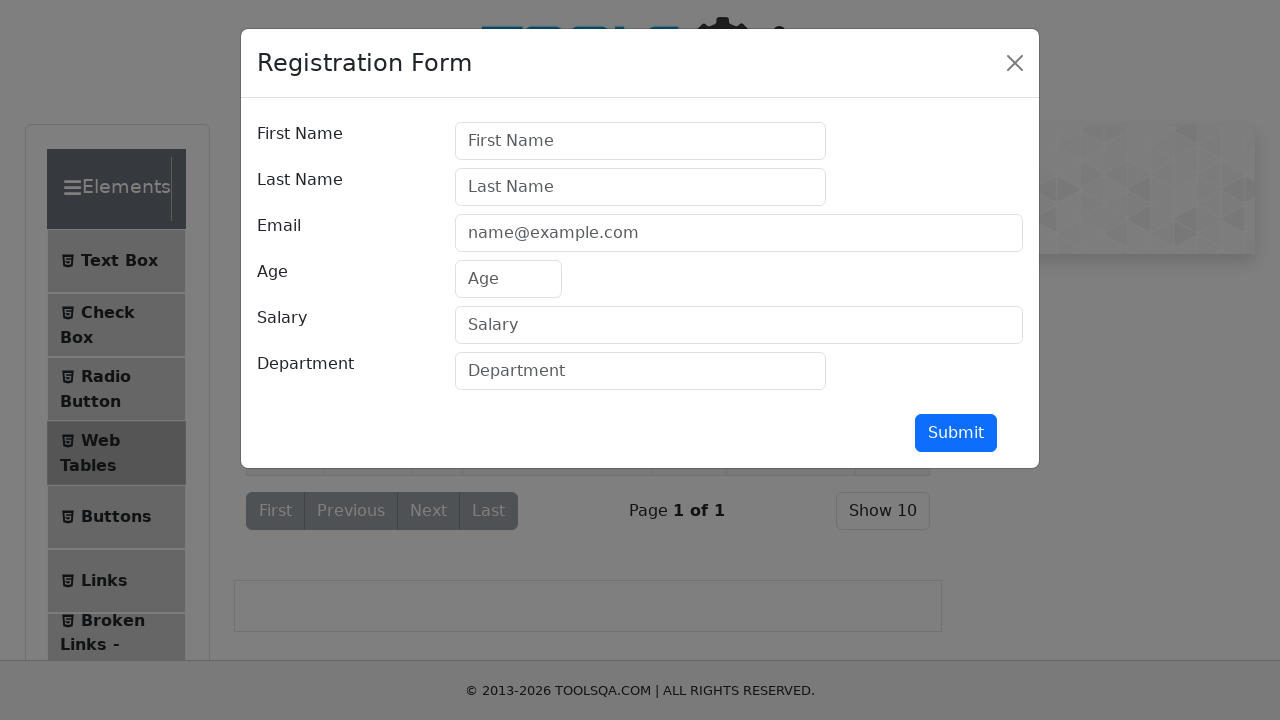